Tests GPA calculator by entering two courses (Physics and Micro) with different grades (B and D-) and calculating GPA

Starting URL: https://www.calculator.net/

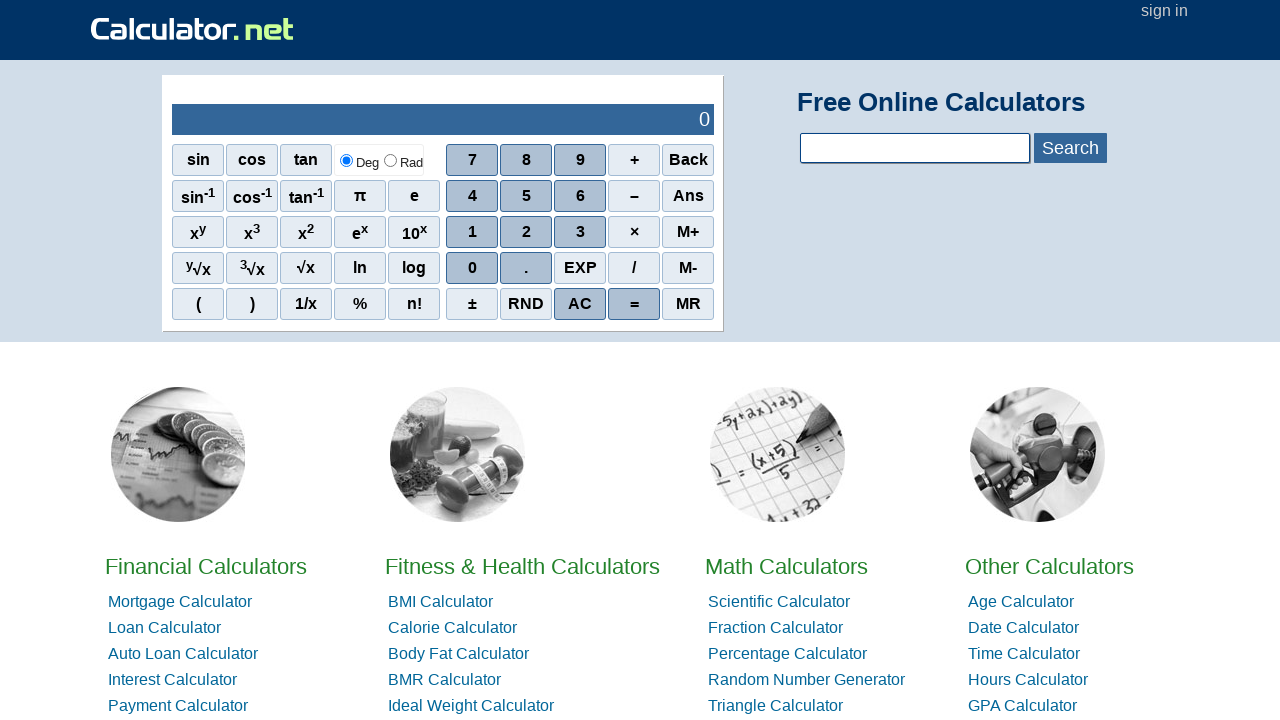

Clicked on GPA Calculator link at (1022, 706) on a:text('GPA Calculator')
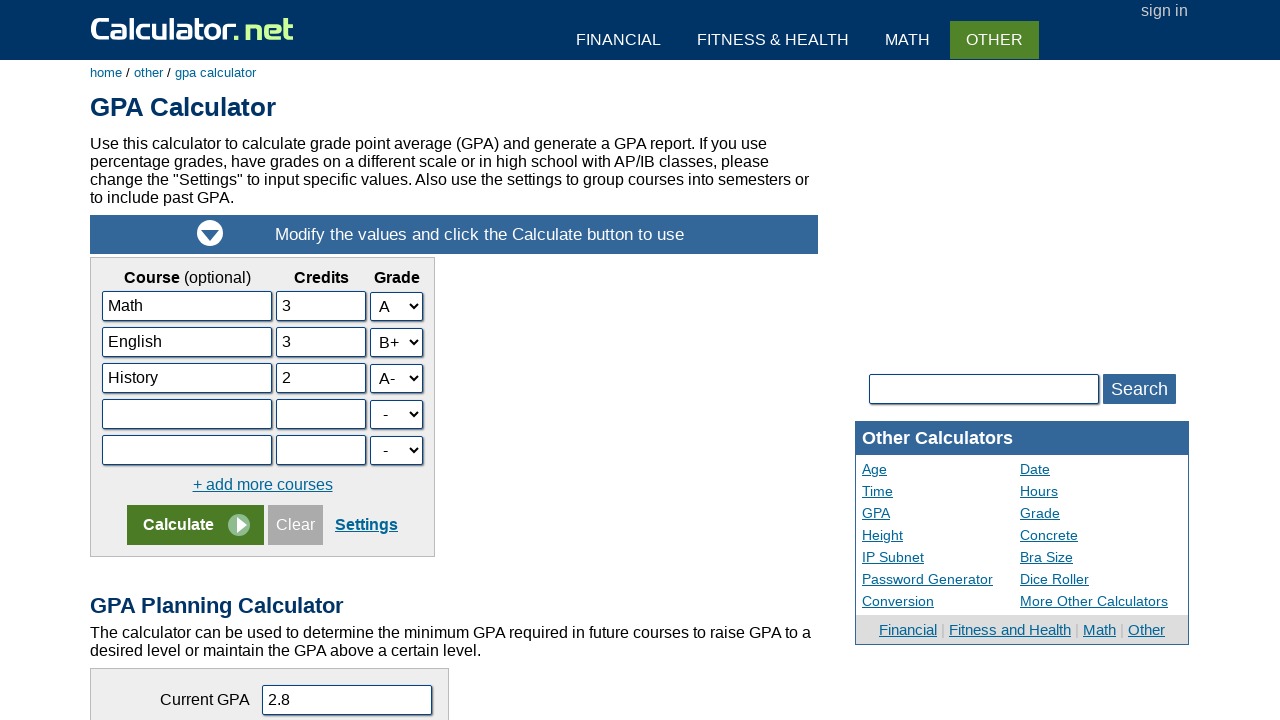

Clicked on course 3 name input field at (187, 378) on input[name='da3']
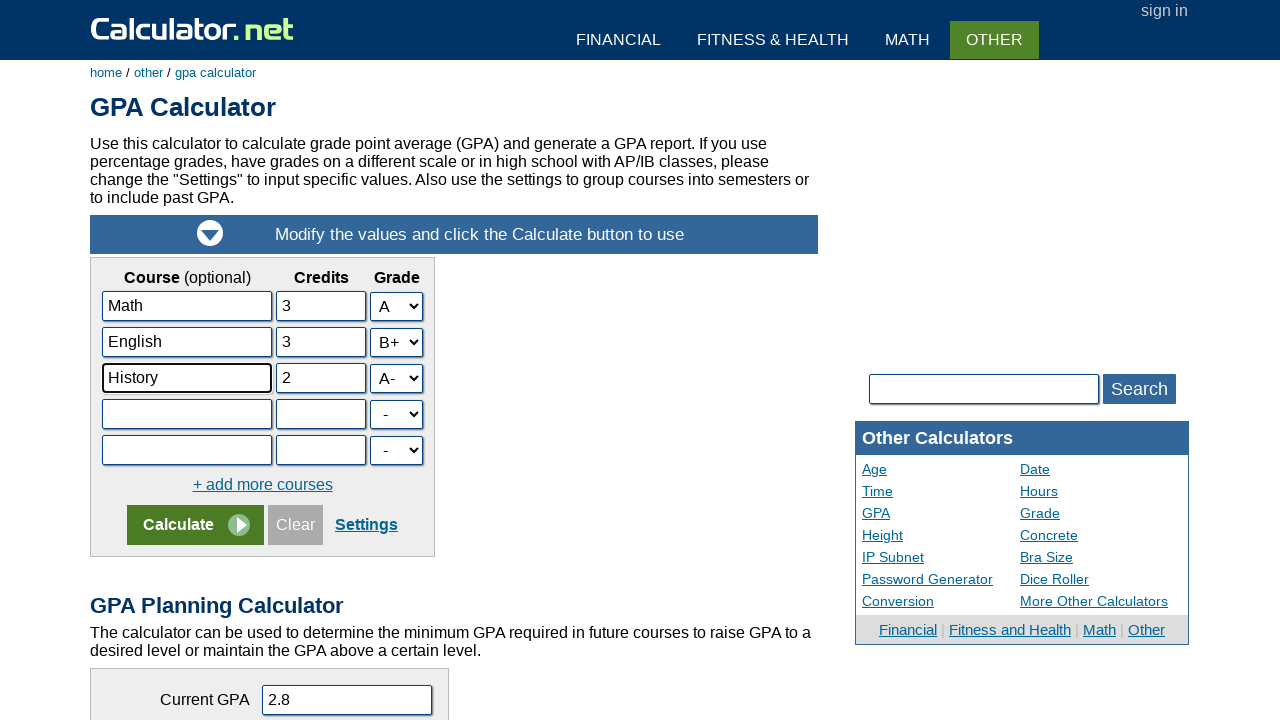

Entered 'Physics' as course 3 name on input[name='da3']
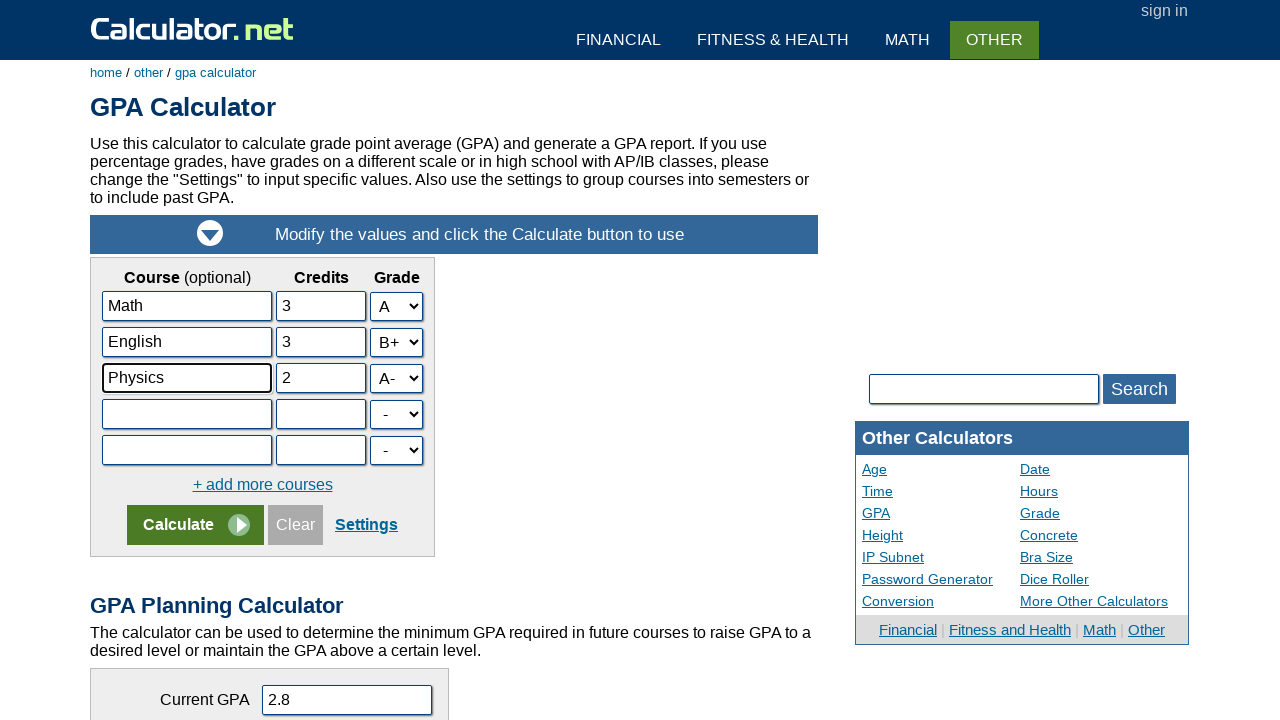

Clicked on course 2 name input field at (187, 342) on input[name='da2']
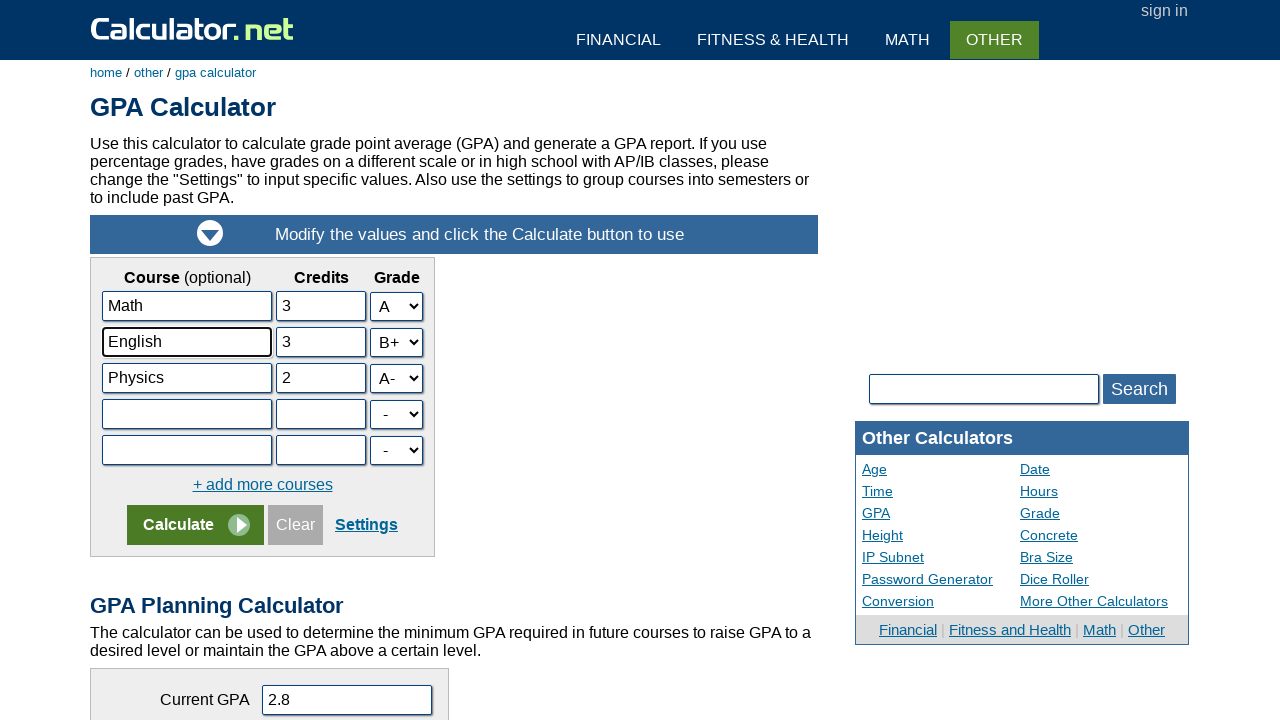

Entered 'Micro' as course 2 name on input[name='da2']
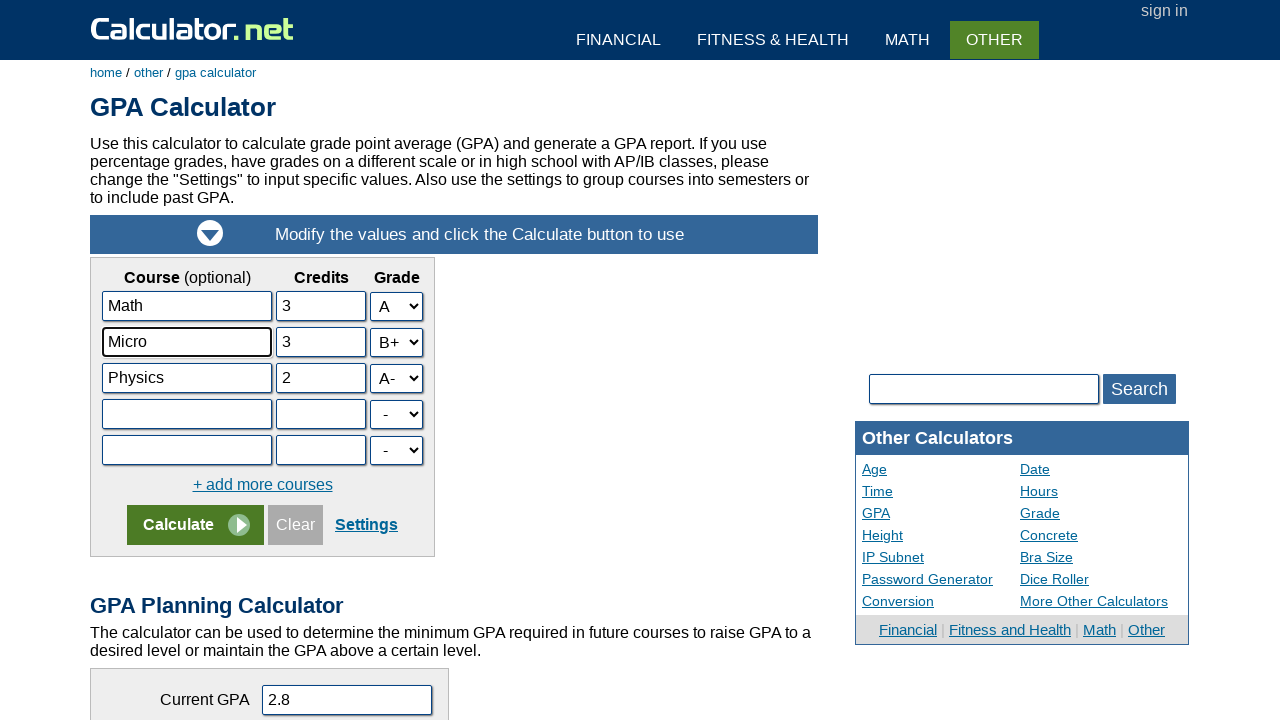

Clicked on course 2 credits input field at (321, 342) on input[name='ca2']
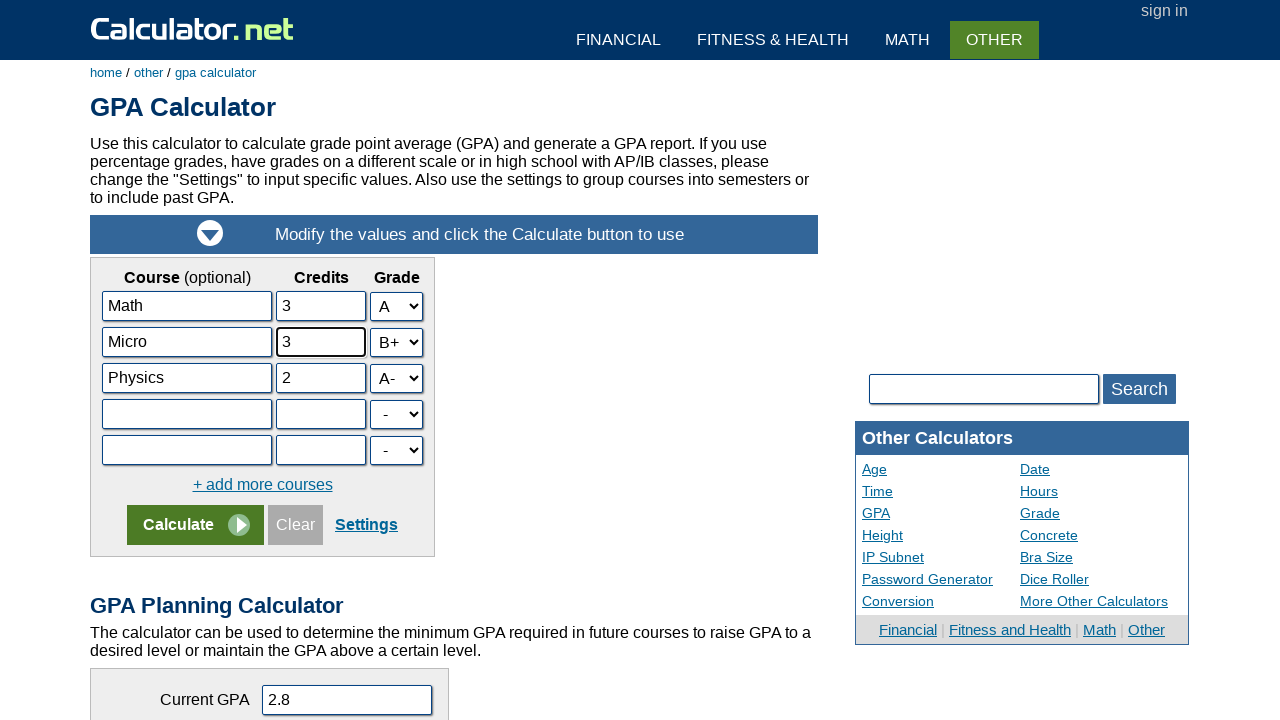

Entered '4' as credits for course 2 on input[name='ca2']
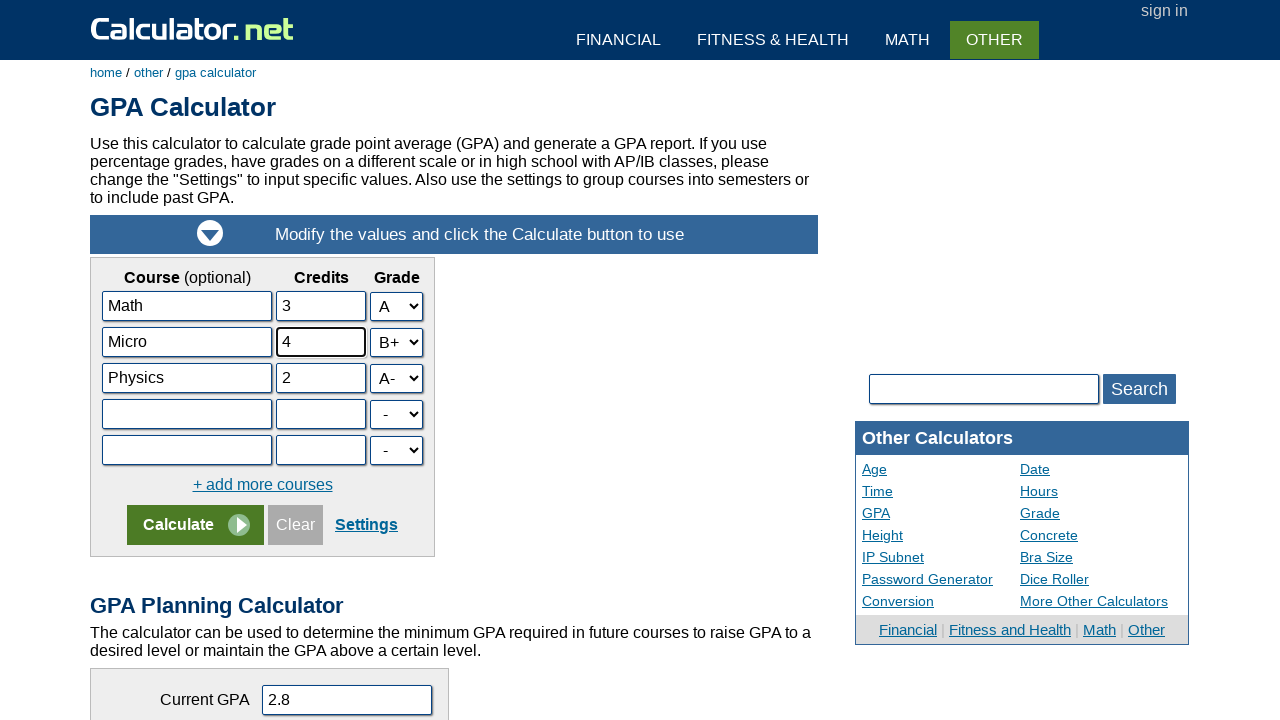

Clicked on course 2 grade dropdown at (396, 342) on select[name='la2']
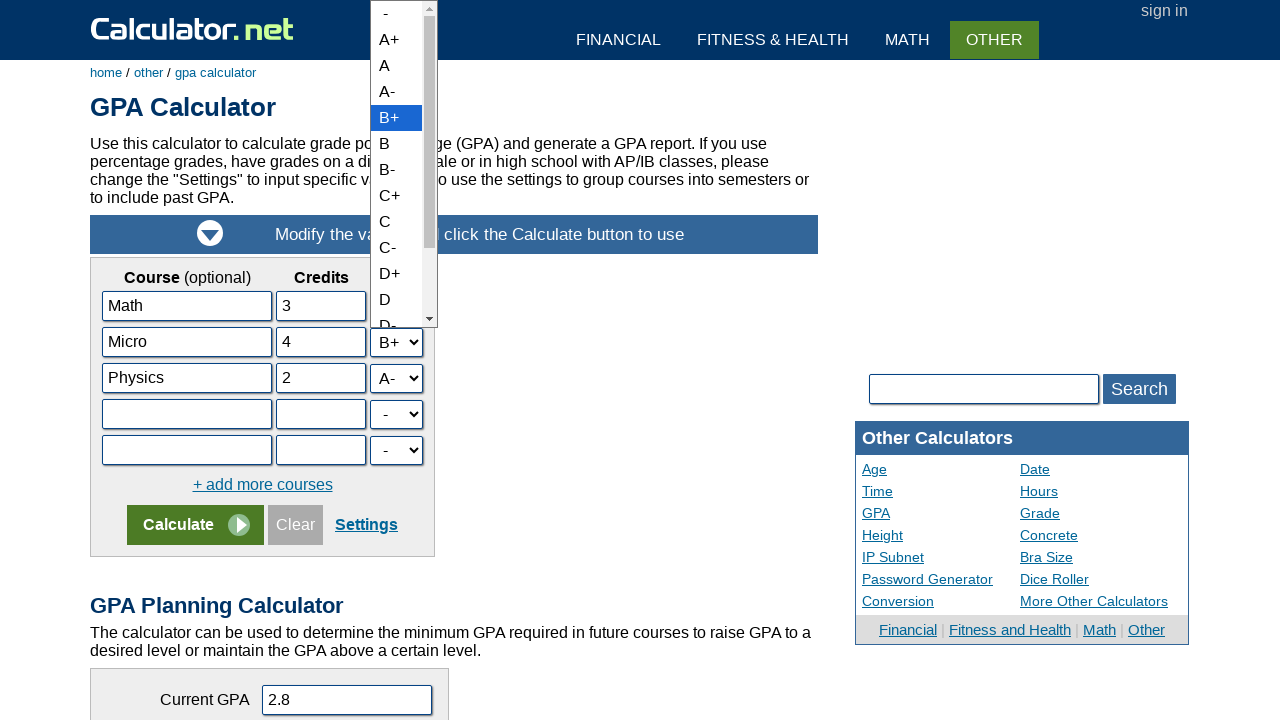

Selected grade 'B' for course 2 on select[name='la2']
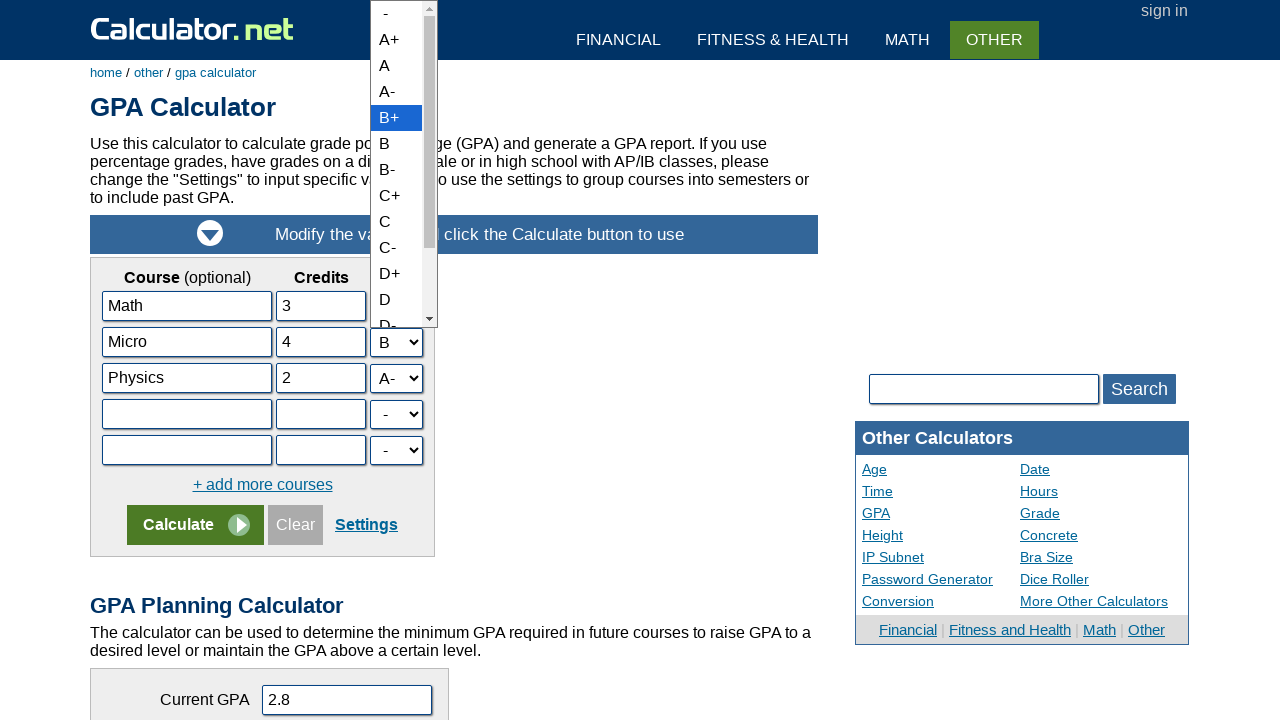

Clicked on course 3 grade dropdown at (396, 378) on select[name='la3']
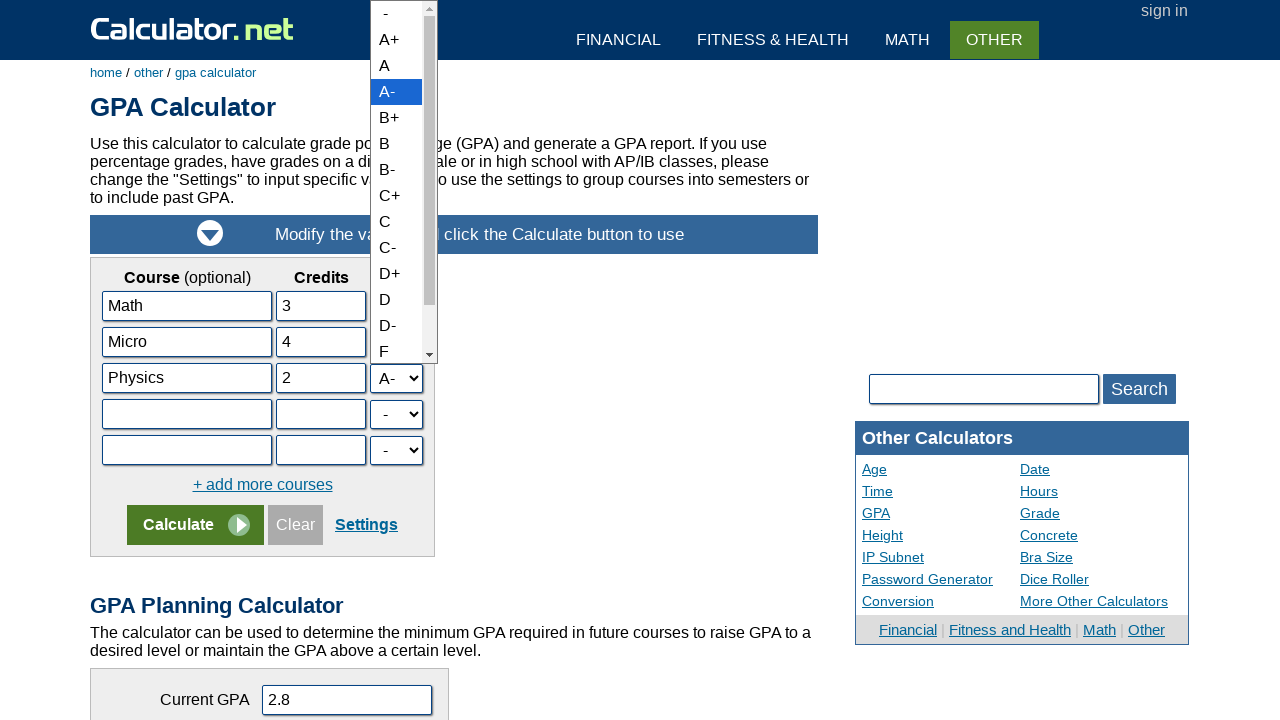

Selected grade 'D-' for course 3 on select[name='la3']
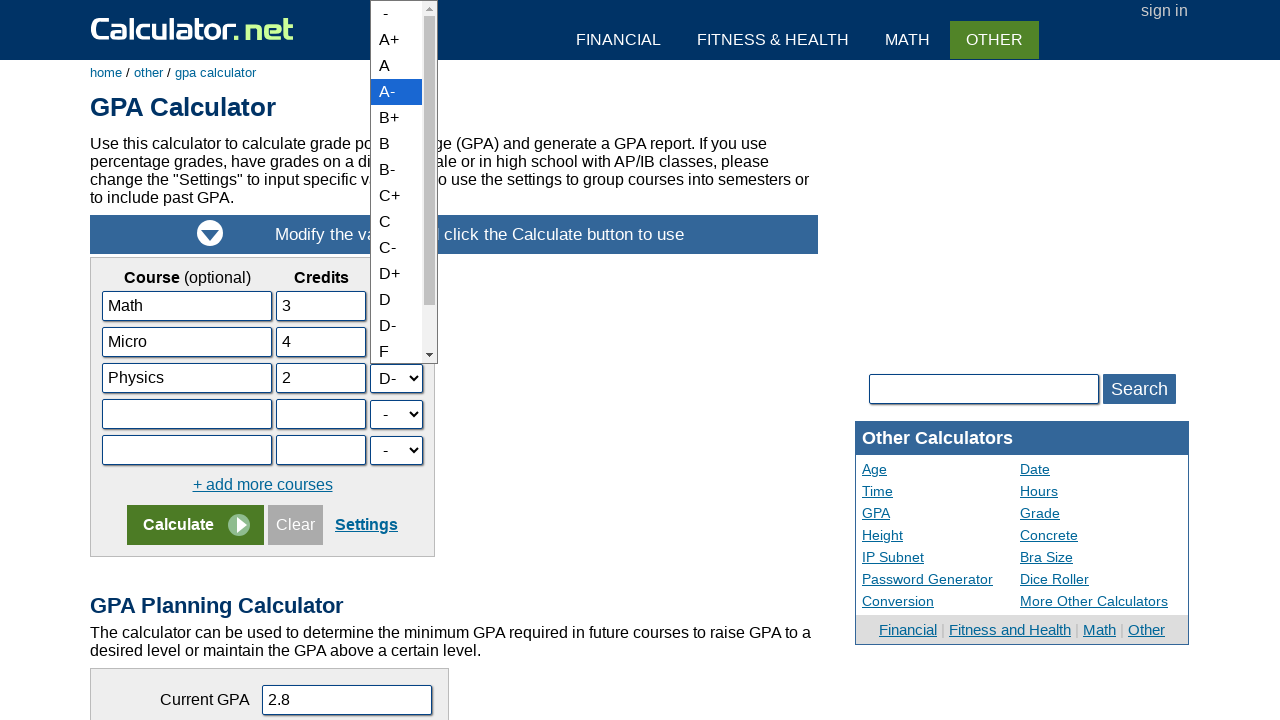

Clicked calculate button to compute GPA at (196, 525) on table:nth-child(16) input
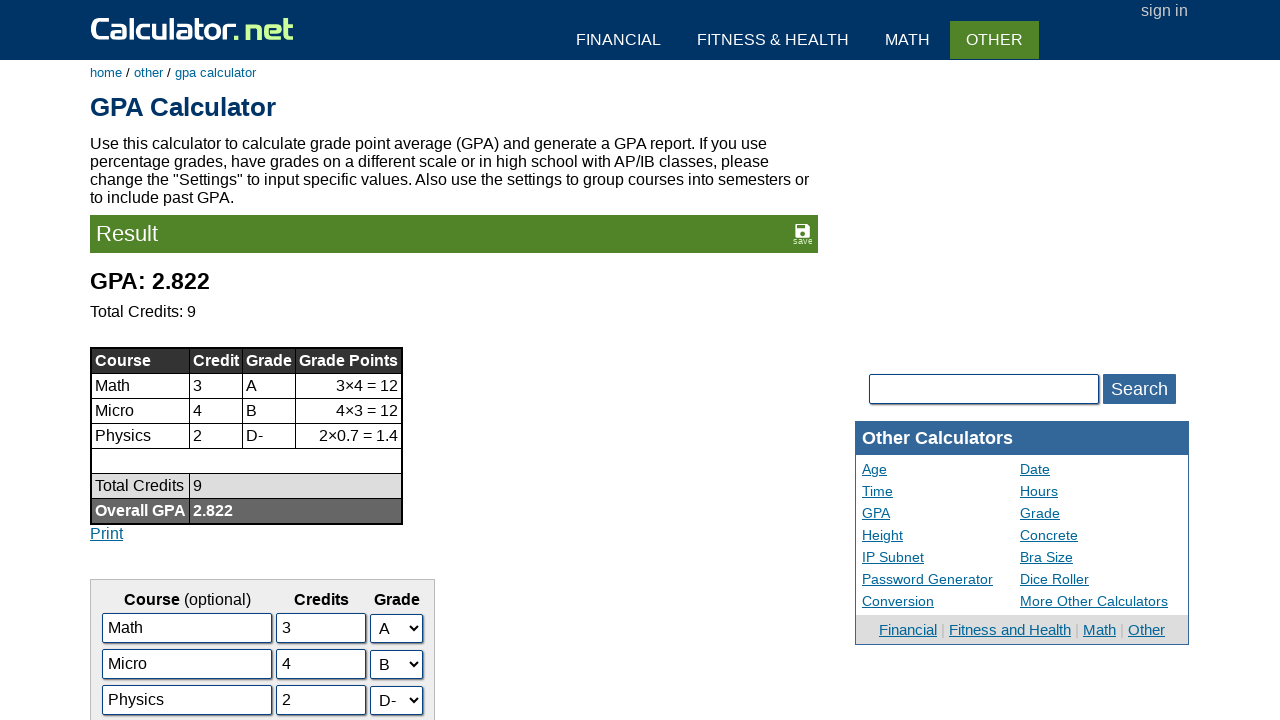

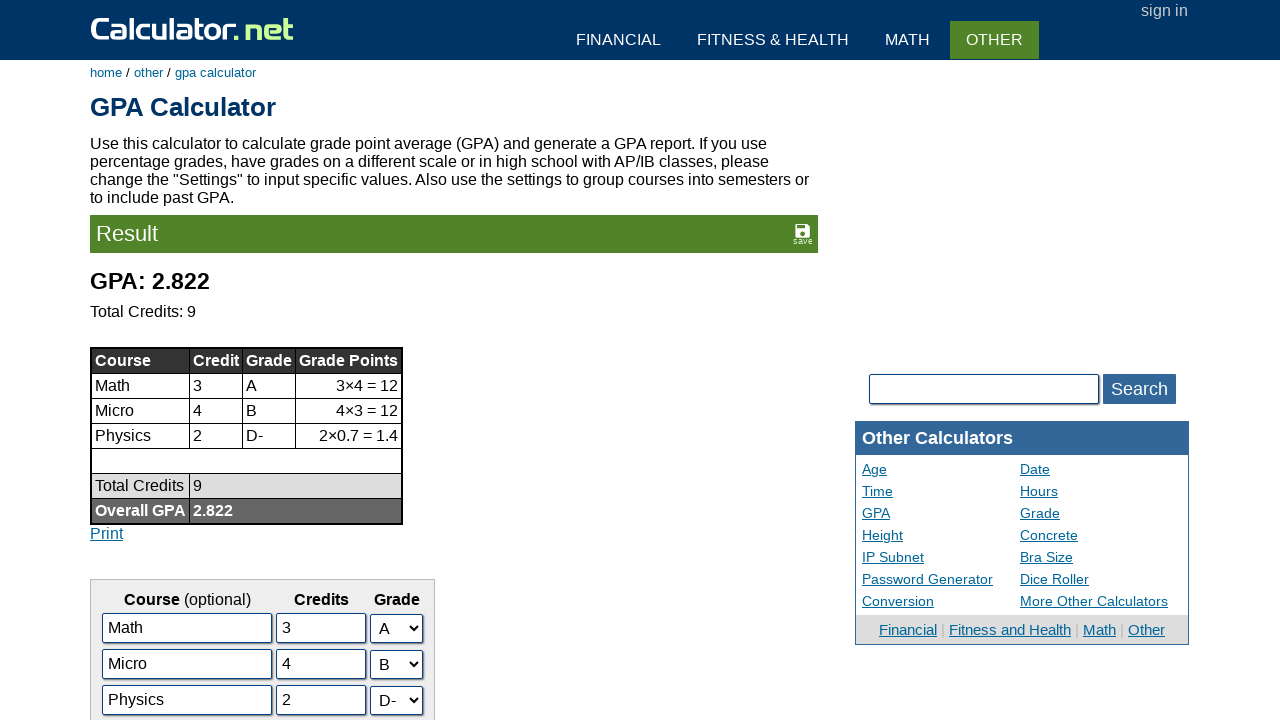